Tests filtering to display only completed todo items using the Completed filter link.

Starting URL: https://demo.playwright.dev/todomvc

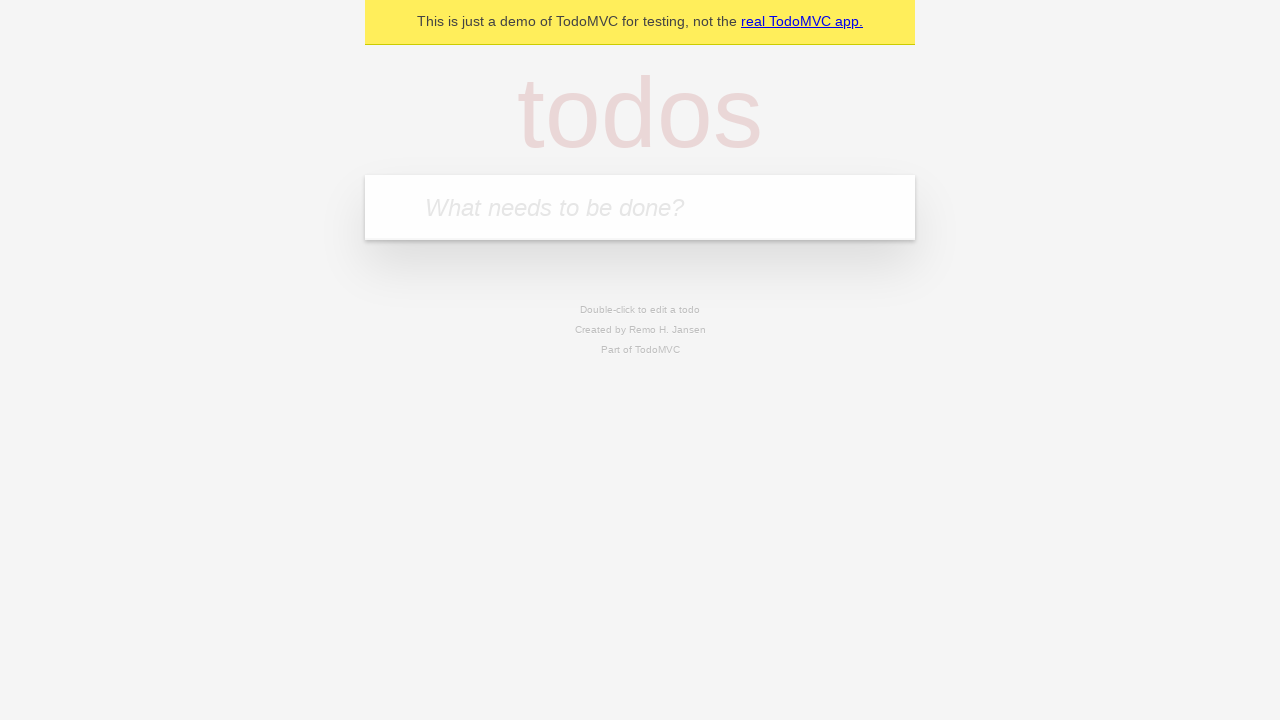

Located the todo input field
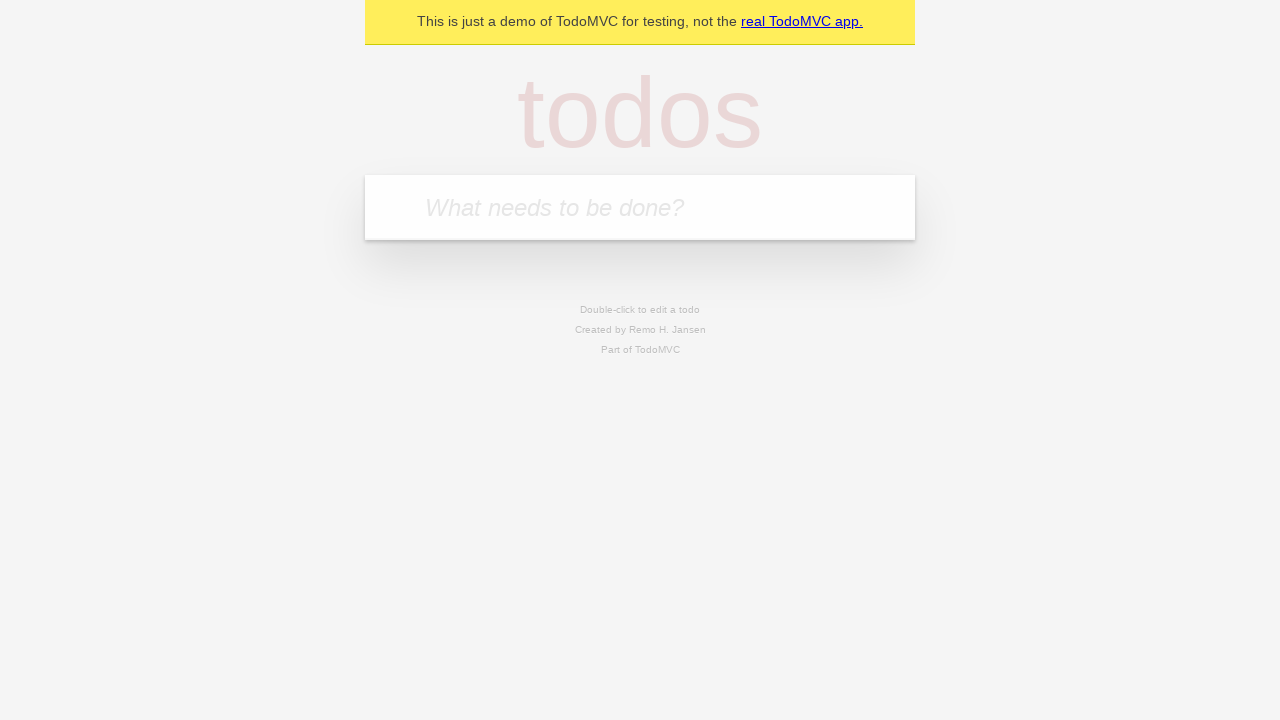

Filled todo input with 'buy some cheese' on internal:attr=[placeholder="What needs to be done?"i]
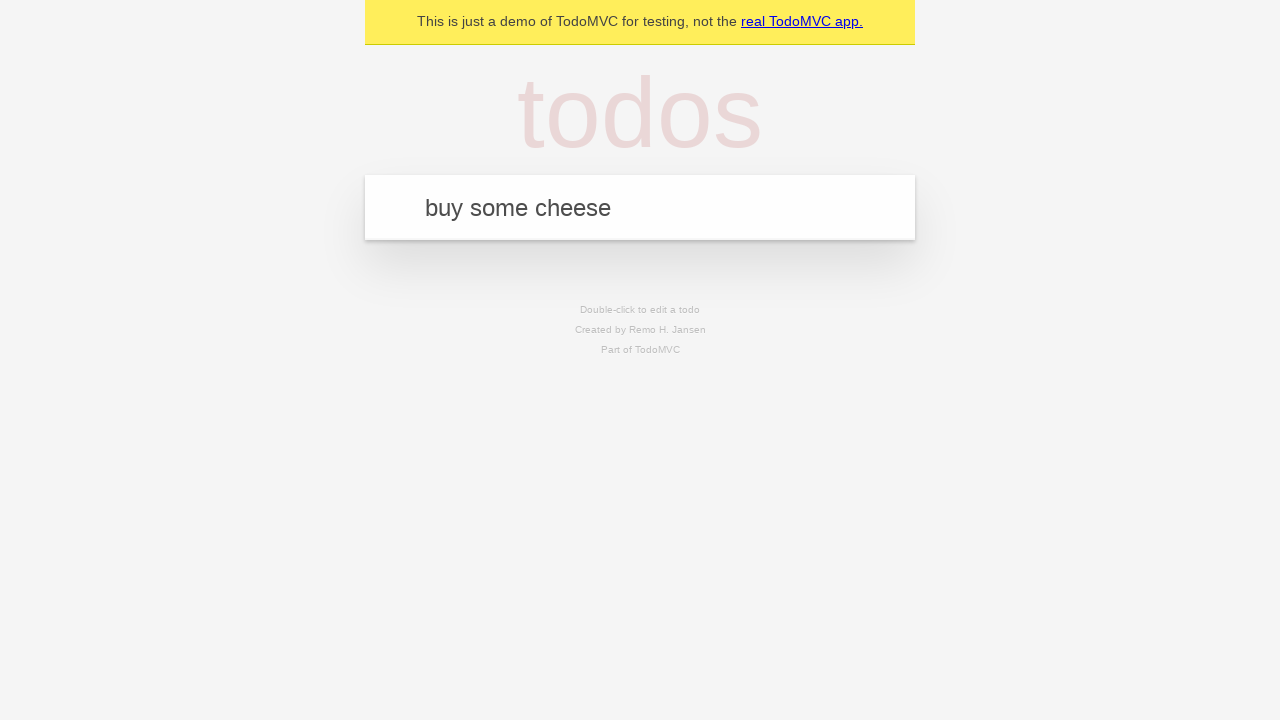

Pressed Enter to create first todo on internal:attr=[placeholder="What needs to be done?"i]
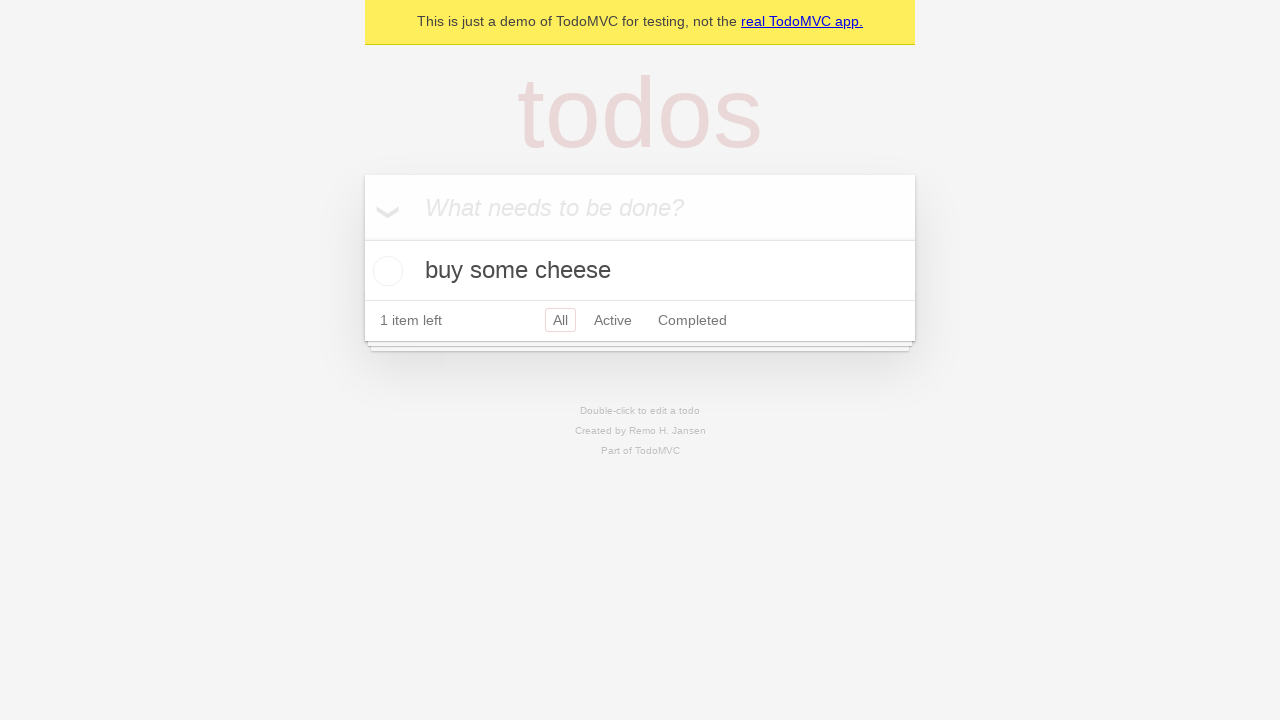

Filled todo input with 'feed the cat' on internal:attr=[placeholder="What needs to be done?"i]
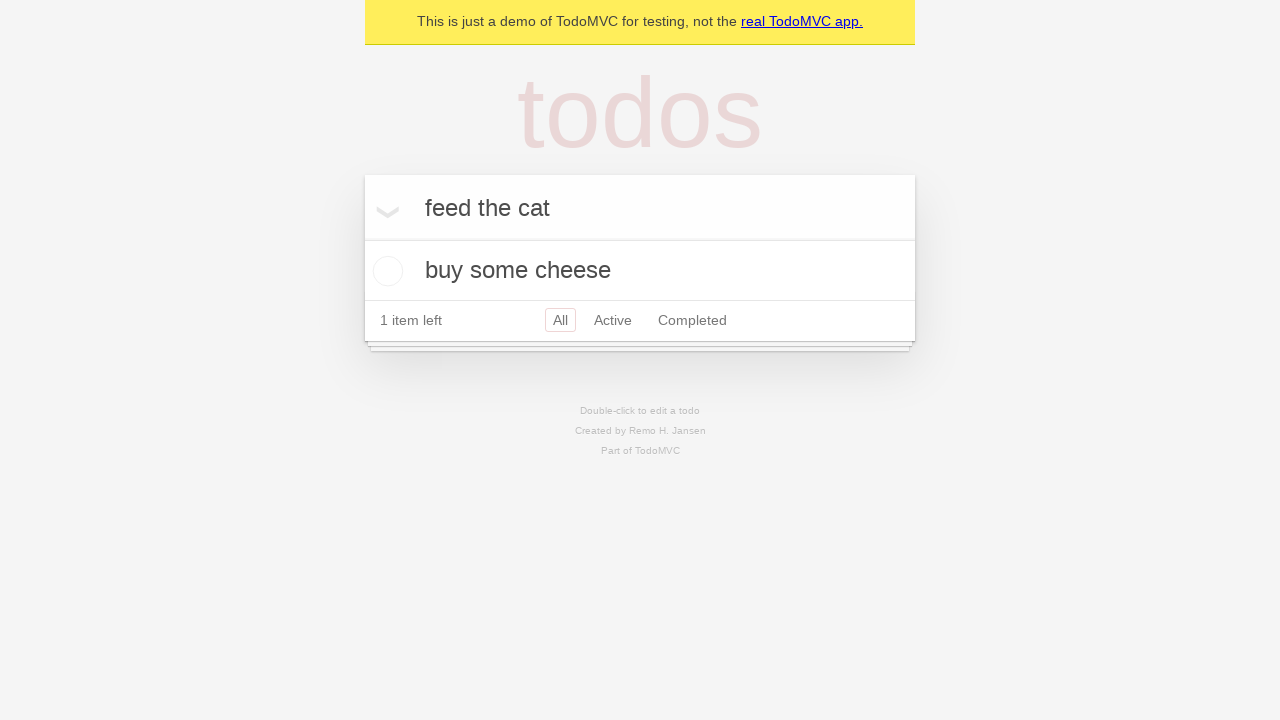

Pressed Enter to create second todo on internal:attr=[placeholder="What needs to be done?"i]
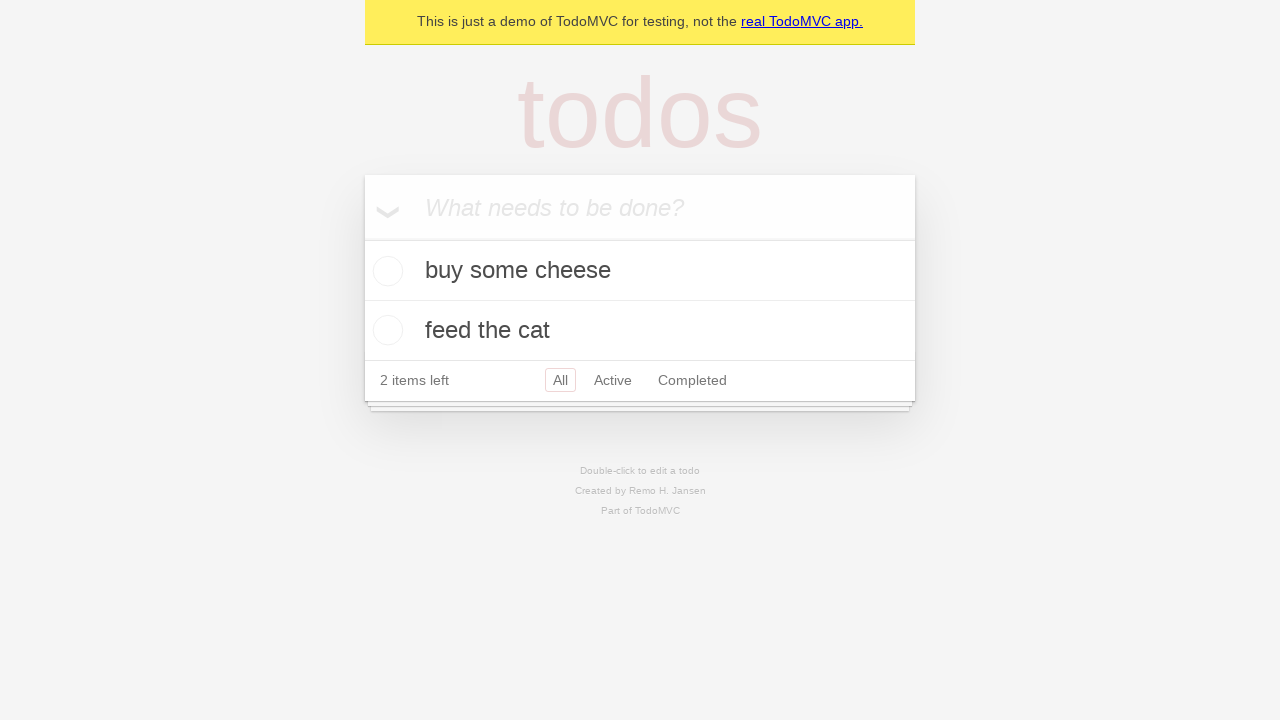

Filled todo input with 'book a doctors appointment' on internal:attr=[placeholder="What needs to be done?"i]
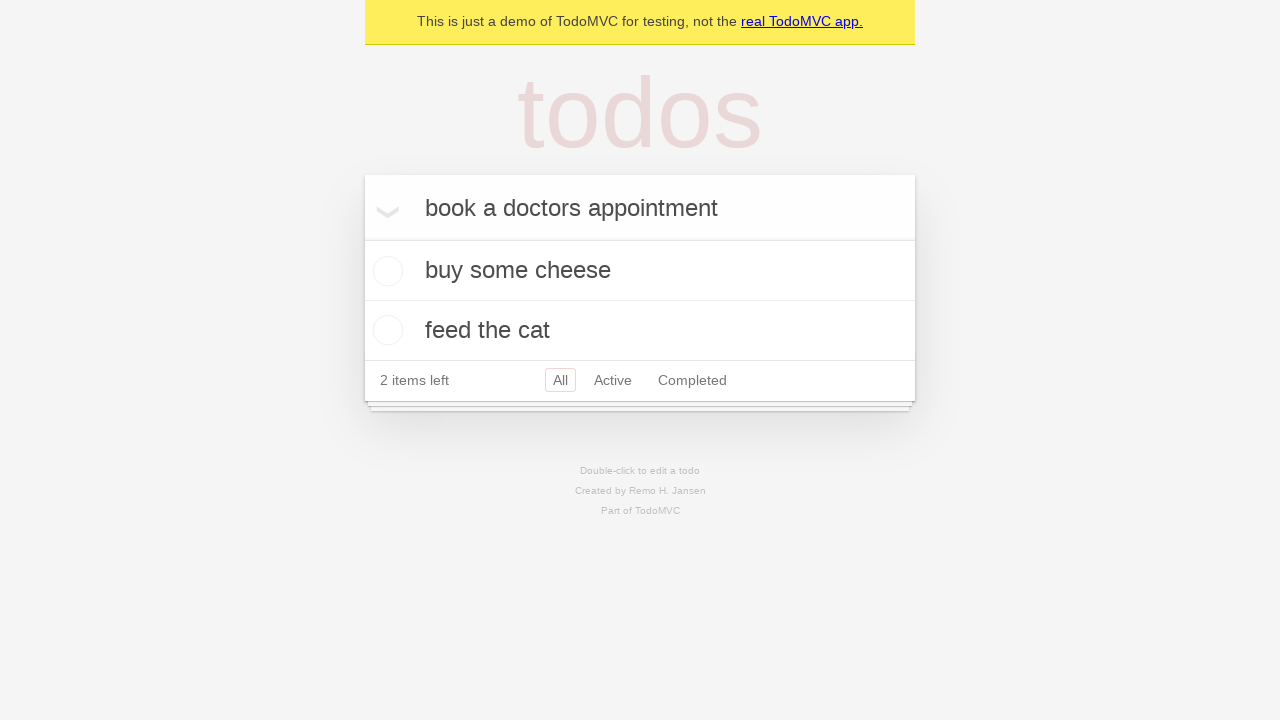

Pressed Enter to create third todo on internal:attr=[placeholder="What needs to be done?"i]
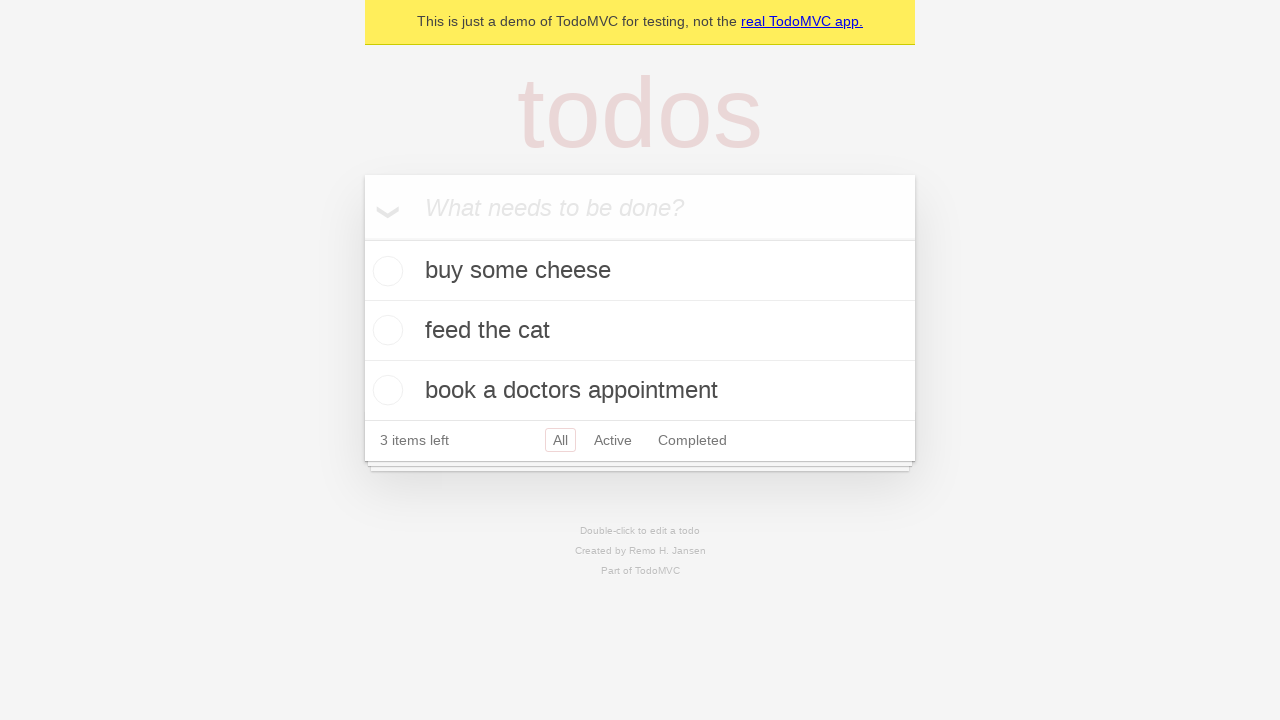

Waited for all 3 todos to be created
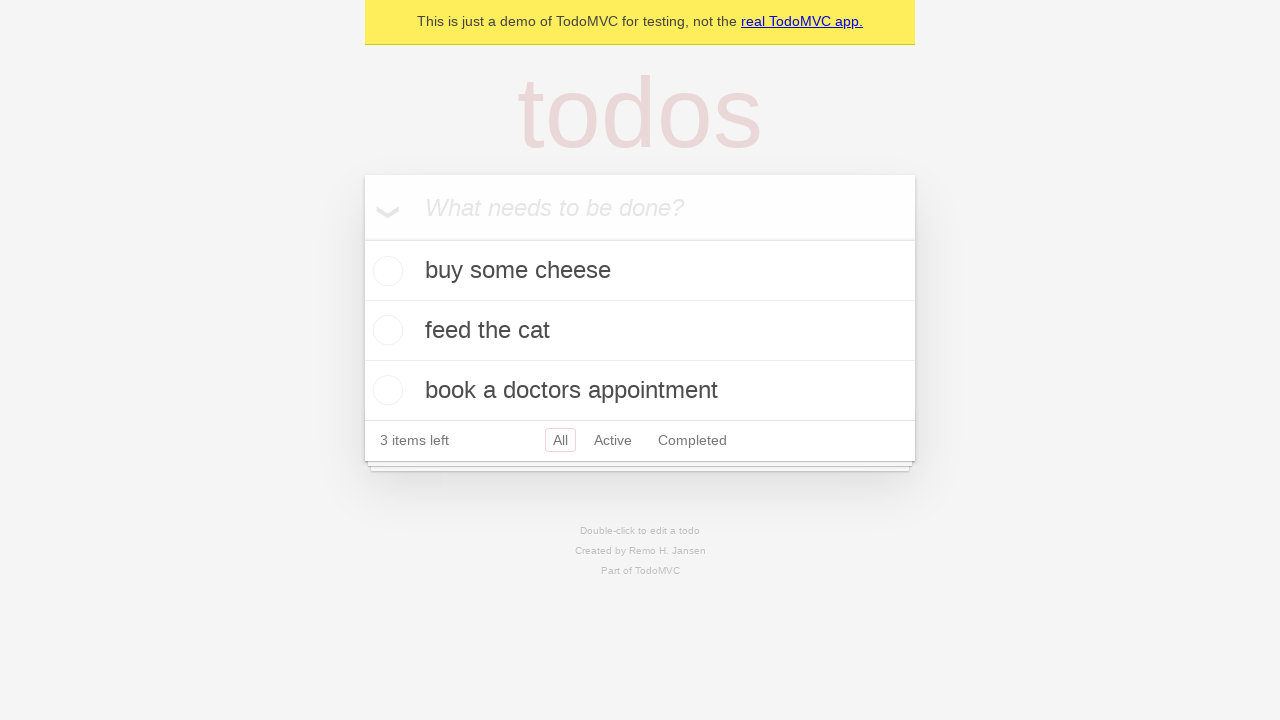

Checked the second todo item to mark it as completed at (385, 330) on .todo-list li .toggle >> nth=1
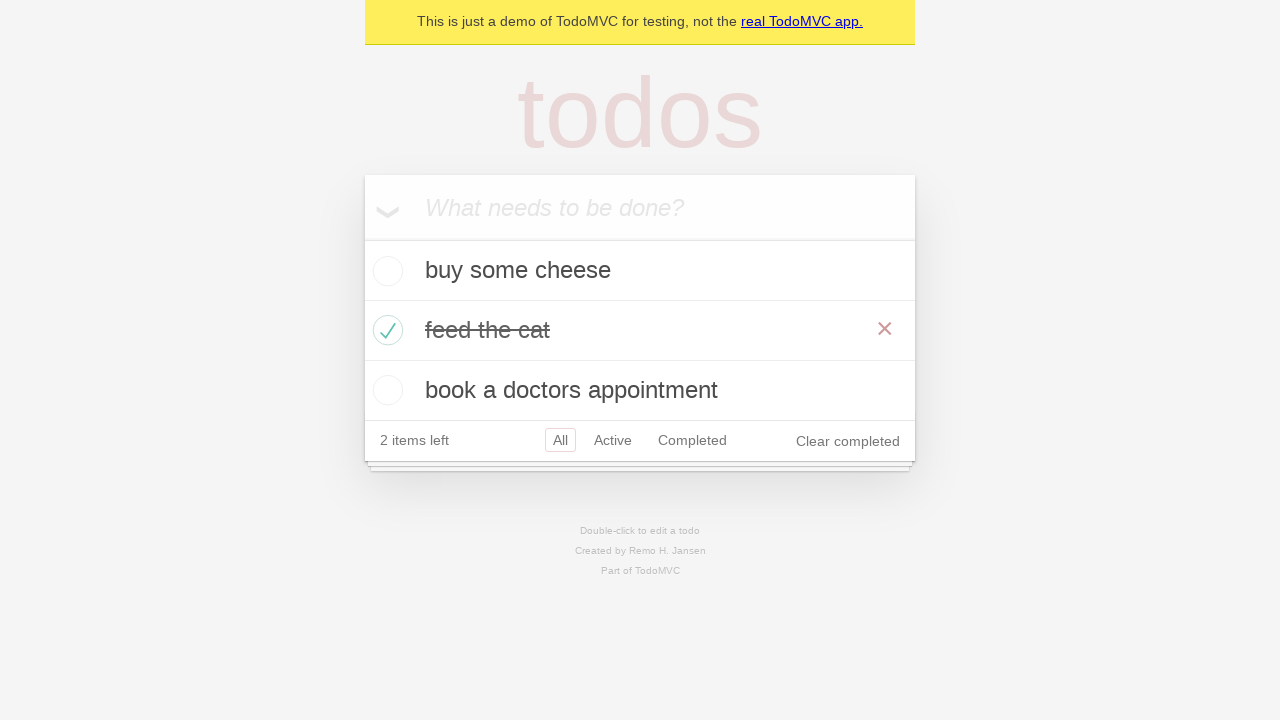

Clicked the Completed filter link at (692, 440) on internal:role=link[name="Completed"i]
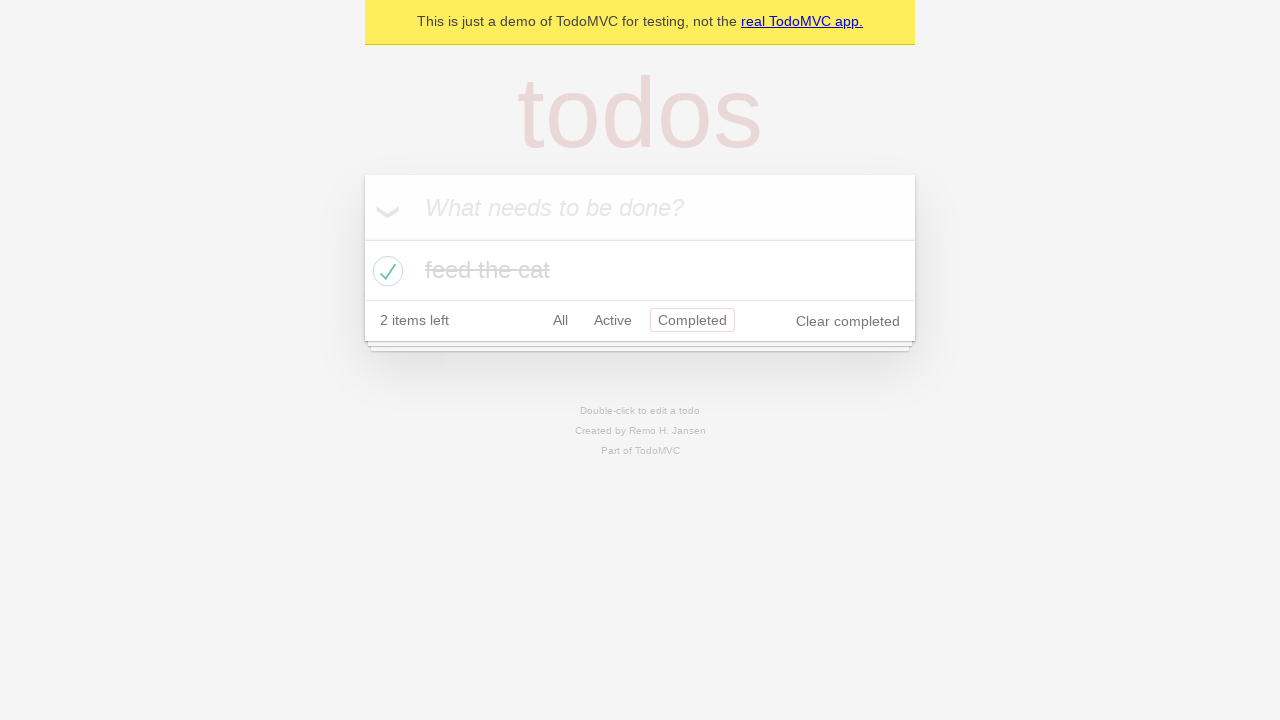

Waited for filtered view showing only 1 completed todo item
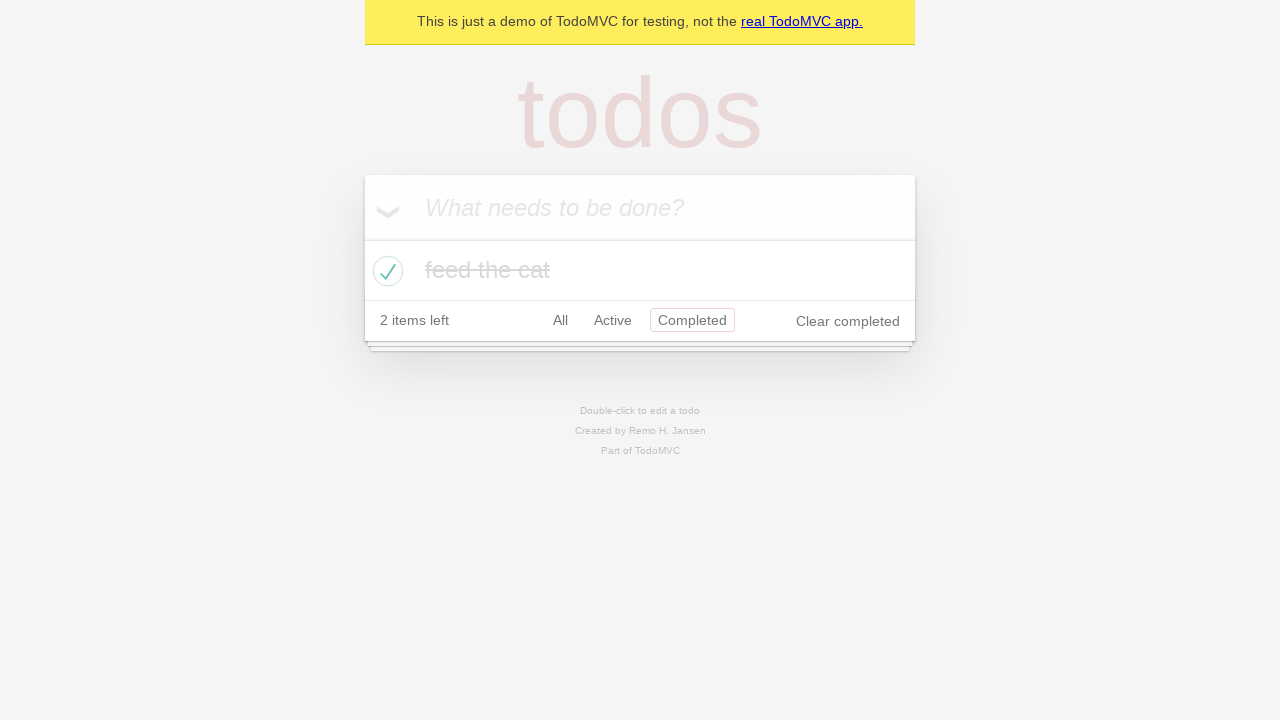

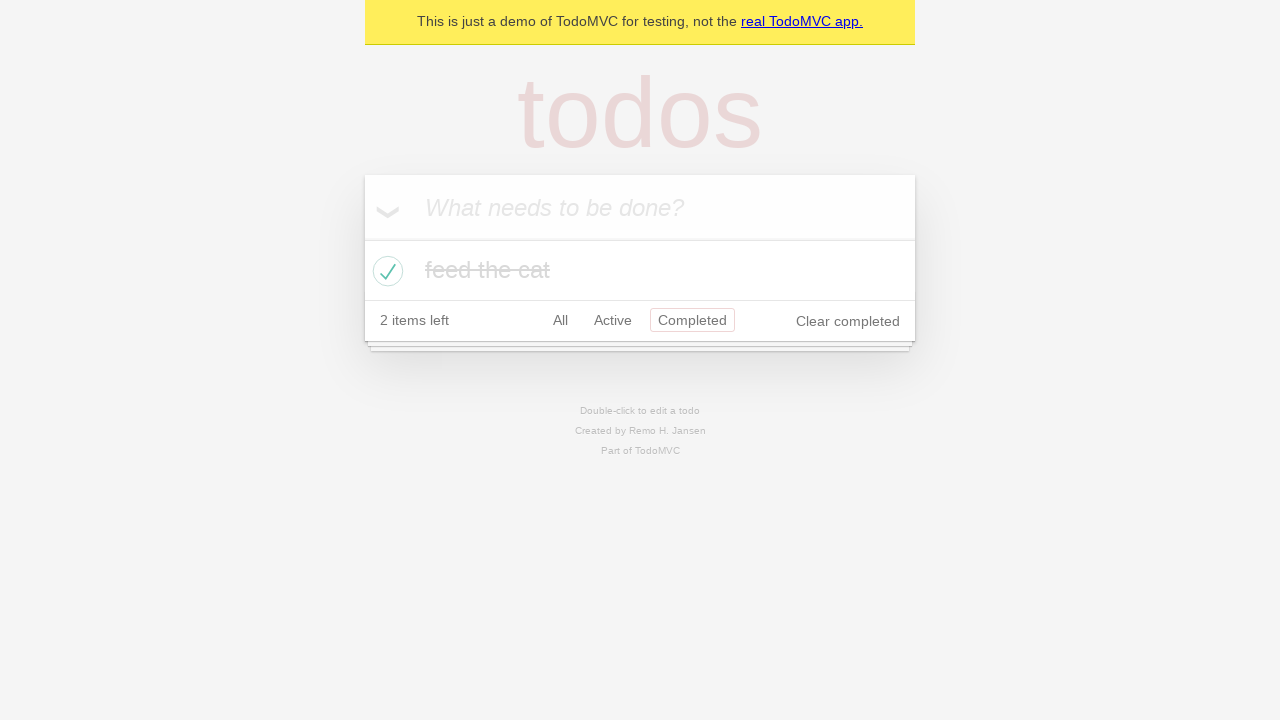